Types "ca" in search box and verifies that 4 products are found within the products container

Starting URL: https://rahulshettyacademy.com/seleniumPractise/#/

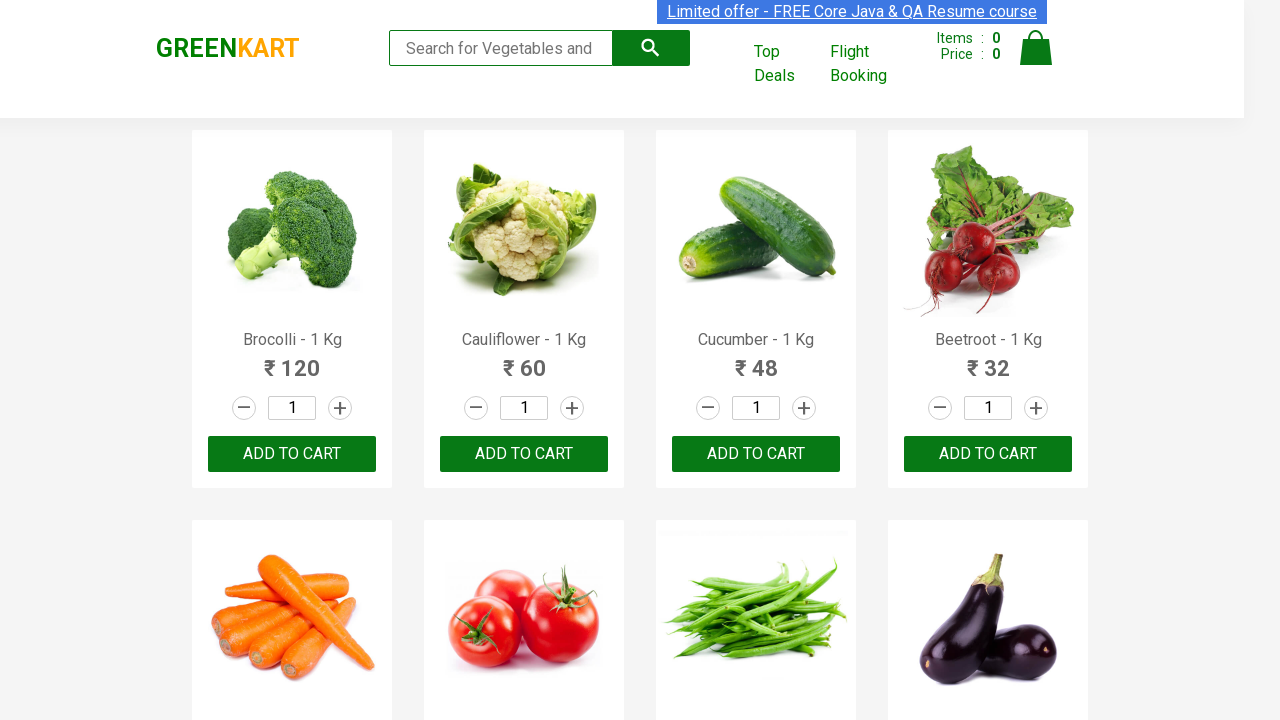

Typed 'ca' in search box on .search-keyword
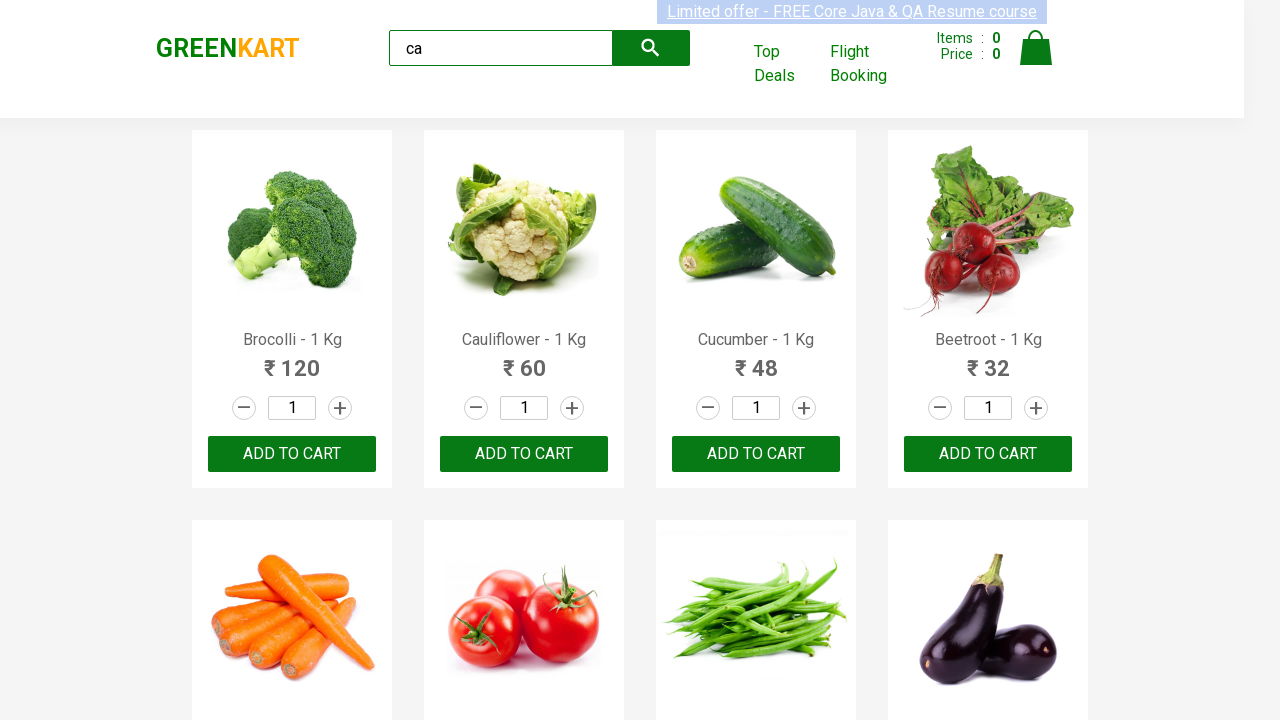

Waited for products to update
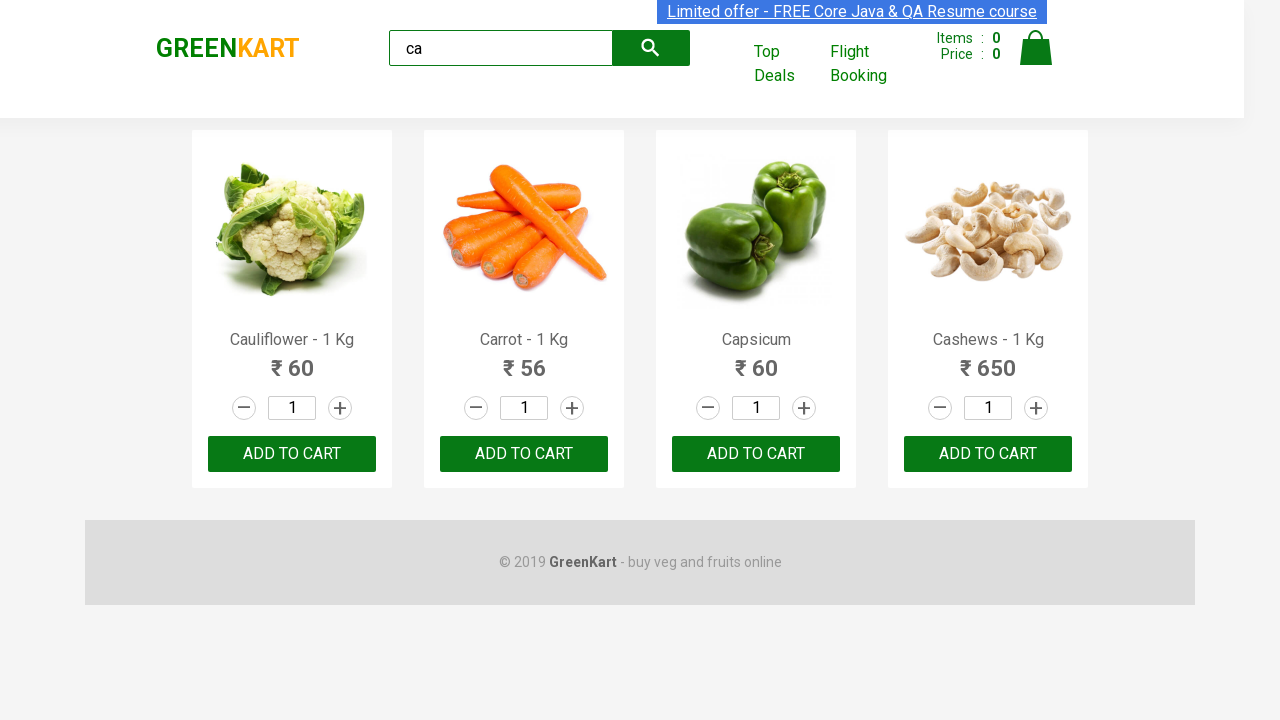

Located products within the products container
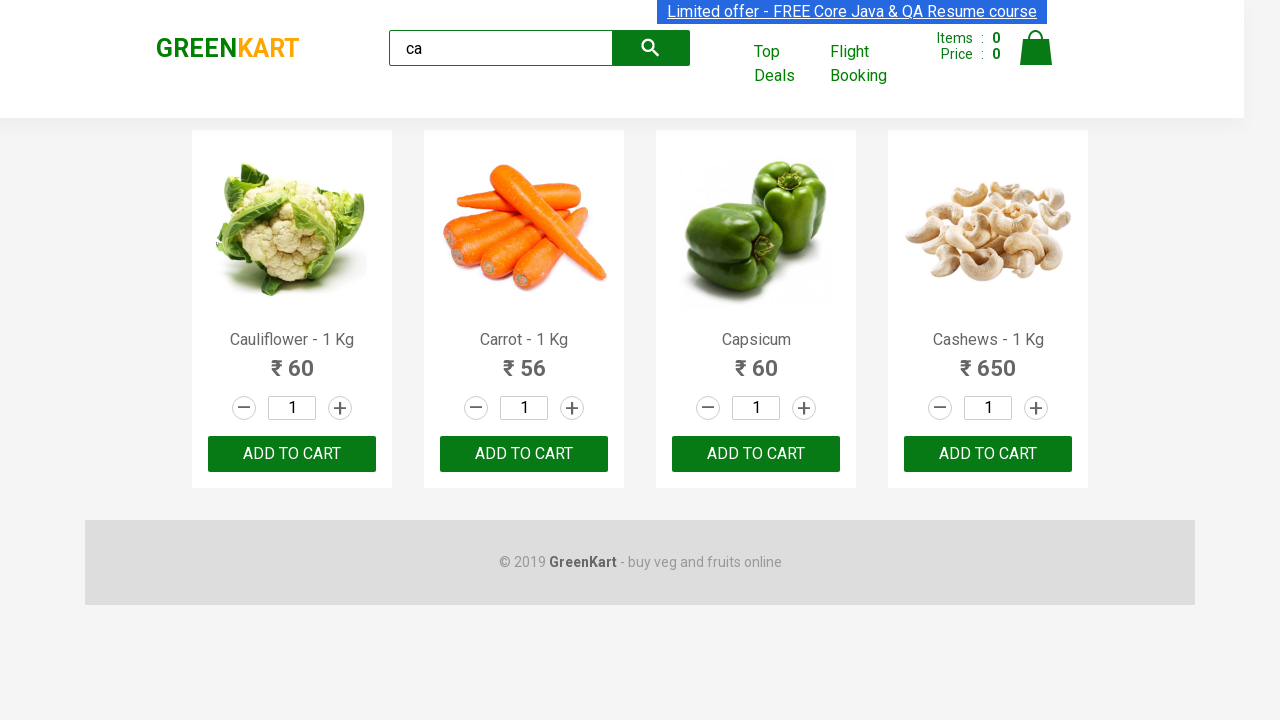

Verified that 4 products are found within the products container
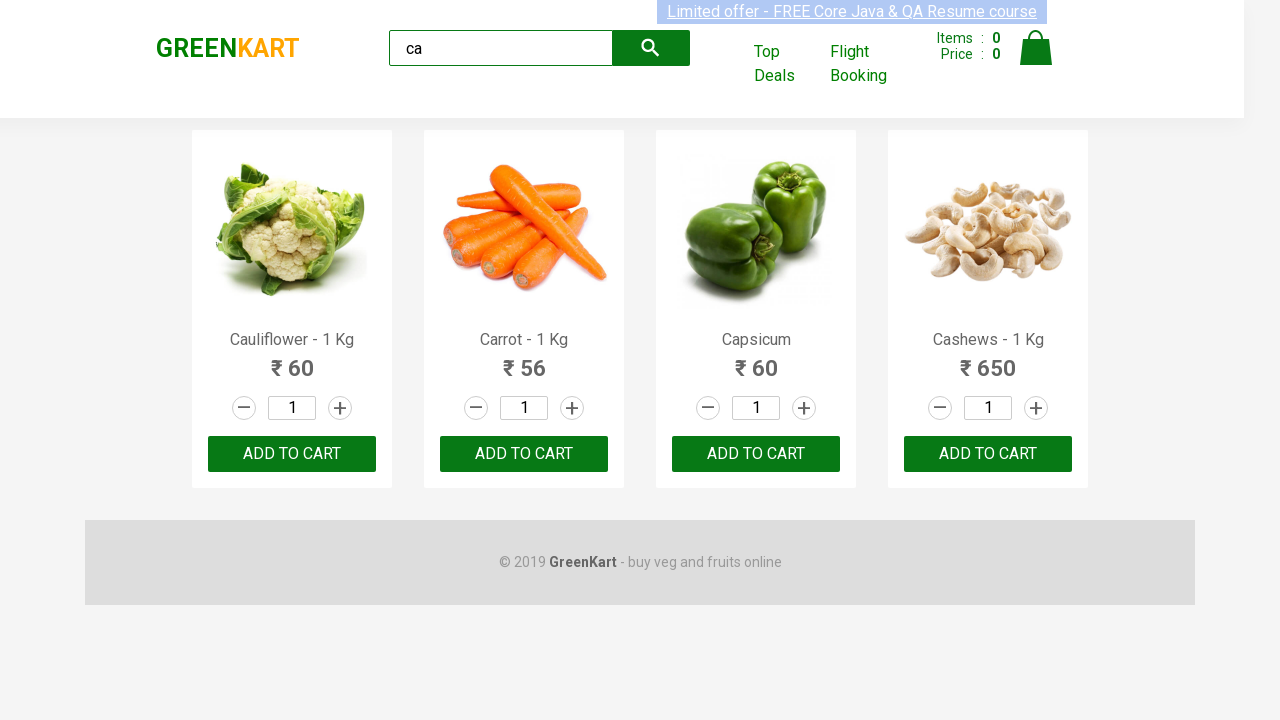

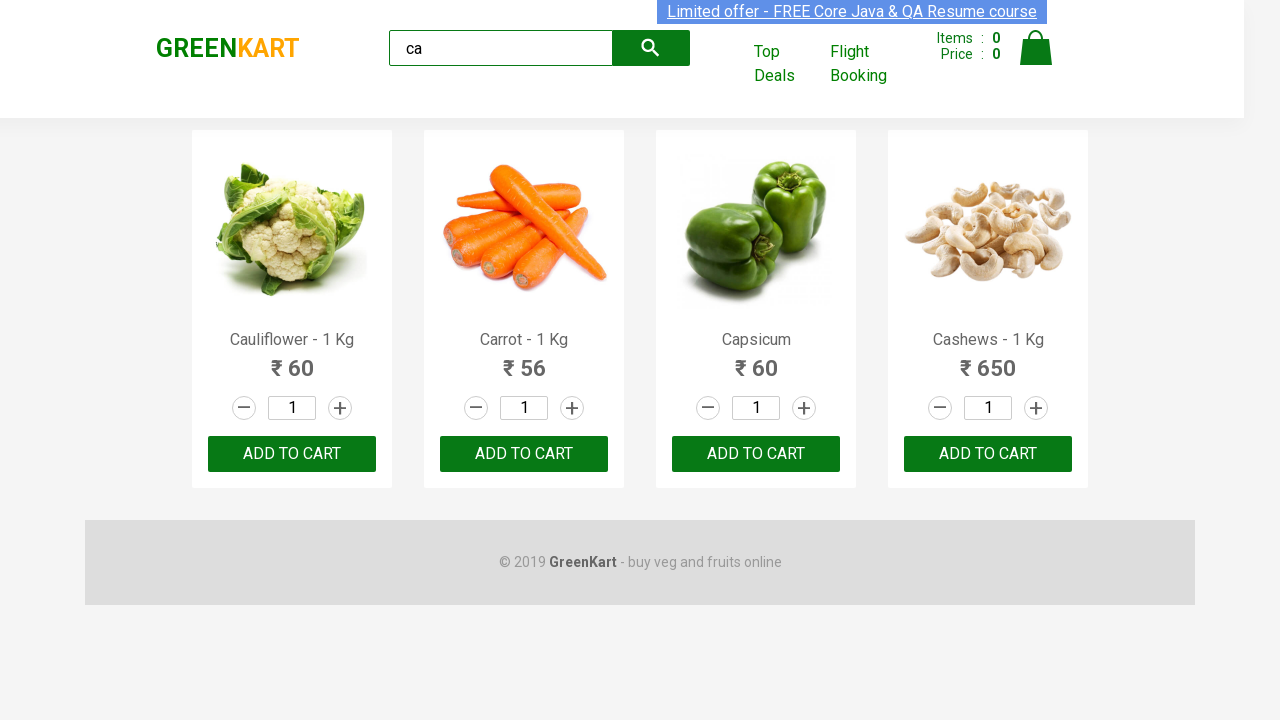